Tests that the counter displays the current number of todo items correctly

Starting URL: https://demo.playwright.dev/todomvc

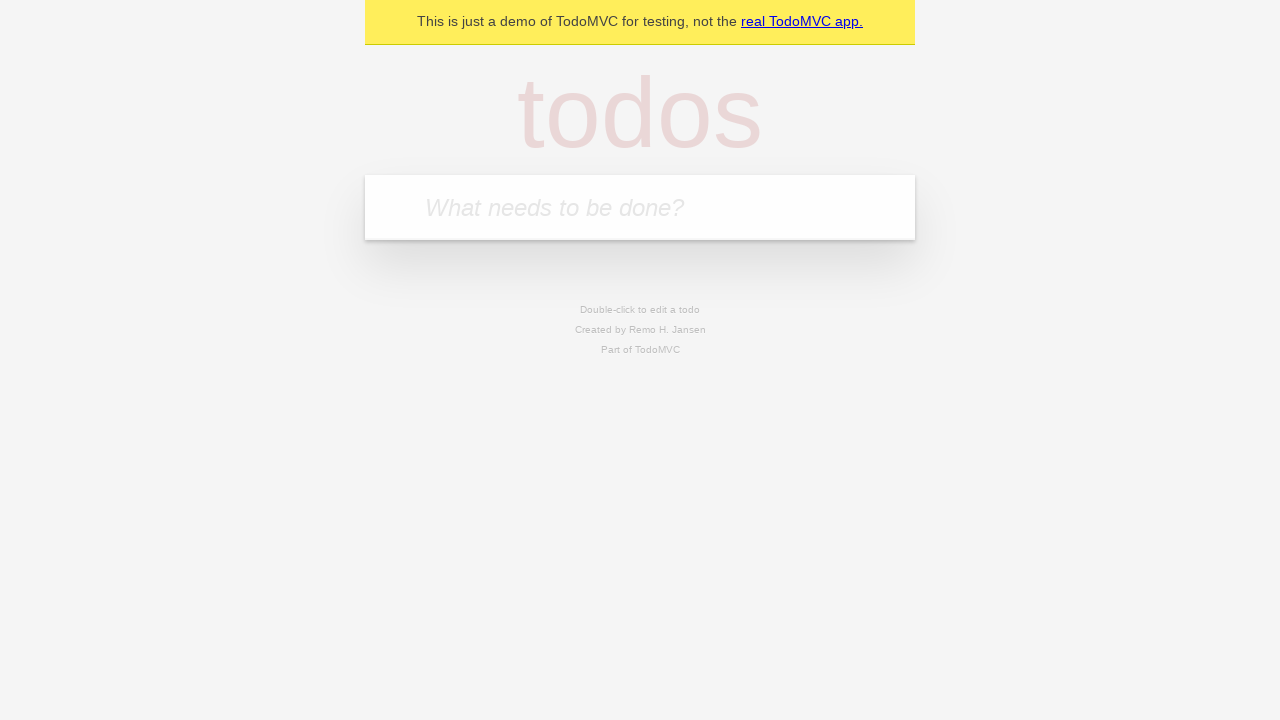

Located the 'What needs to be done?' input field
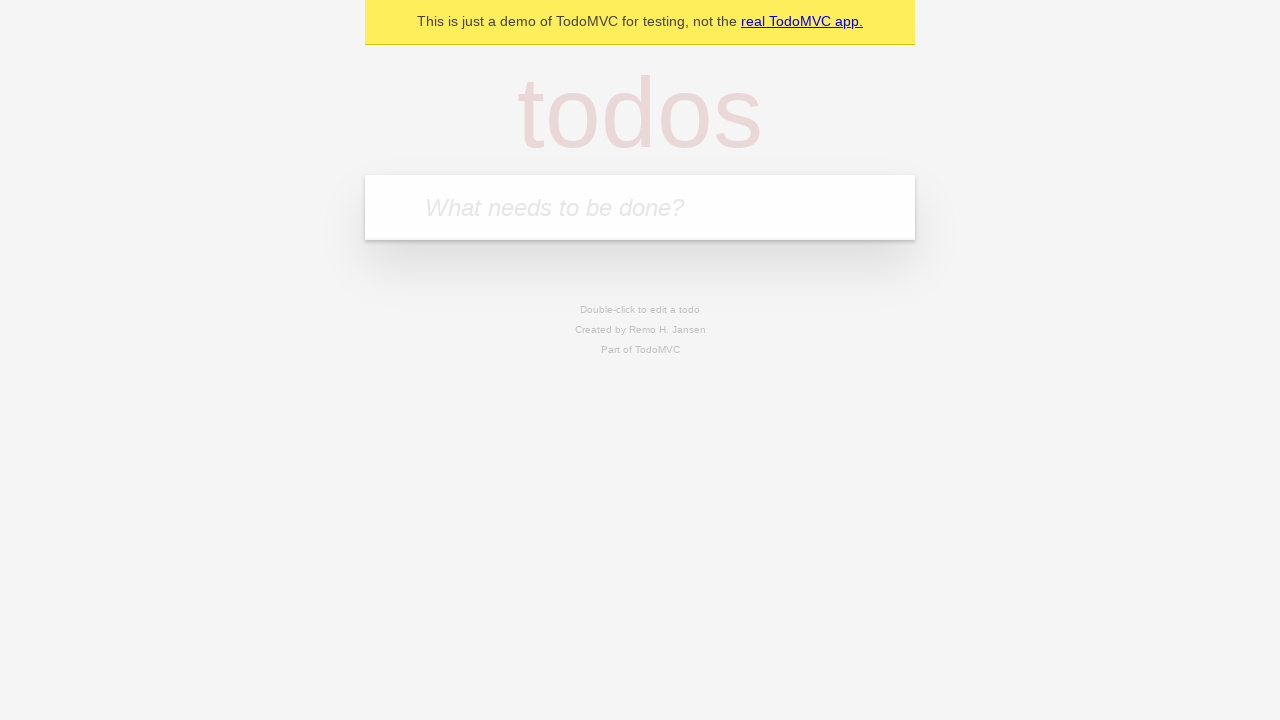

Filled first todo with 'buy some cheese' on internal:attr=[placeholder="What needs to be done?"i]
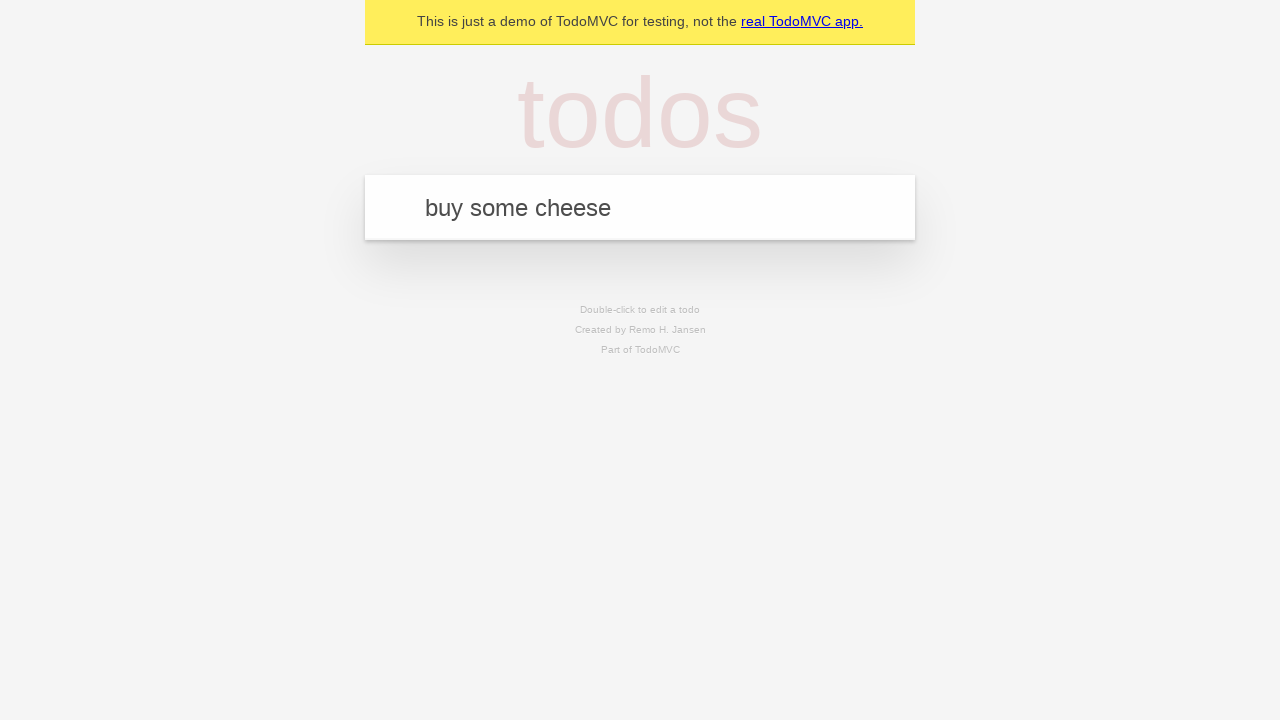

Pressed Enter to create first todo on internal:attr=[placeholder="What needs to be done?"i]
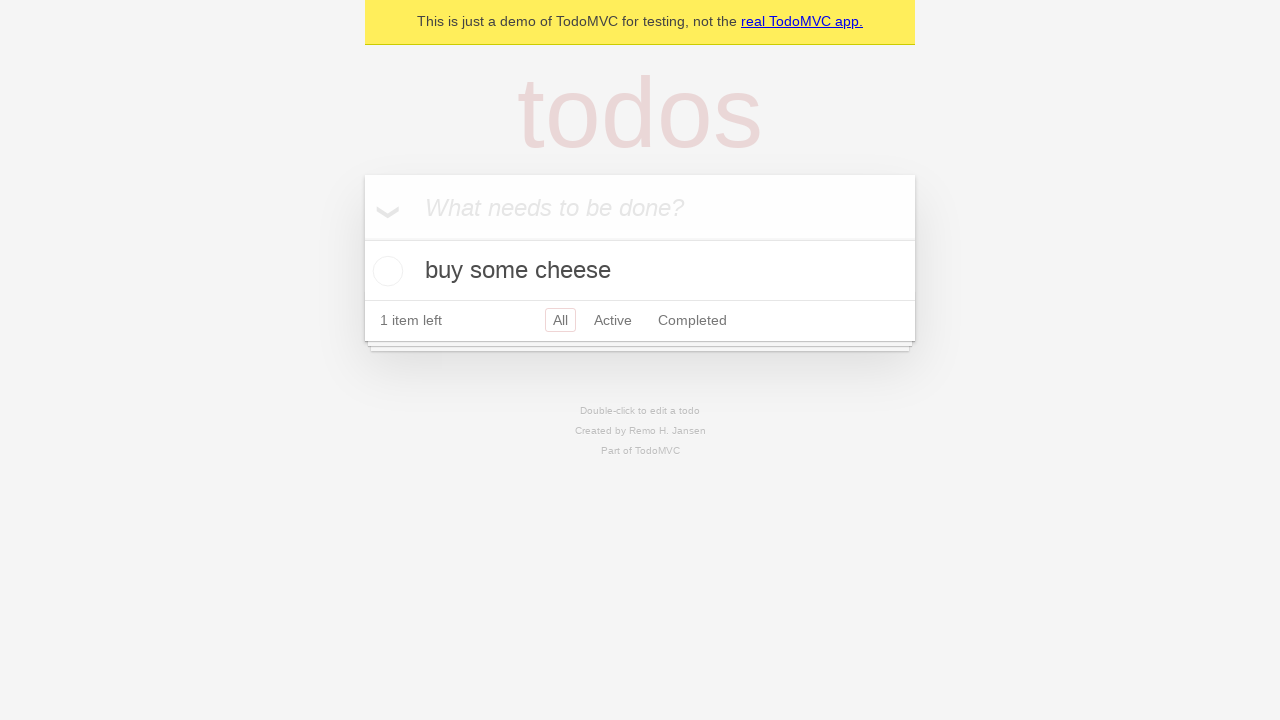

Todo count element appeared
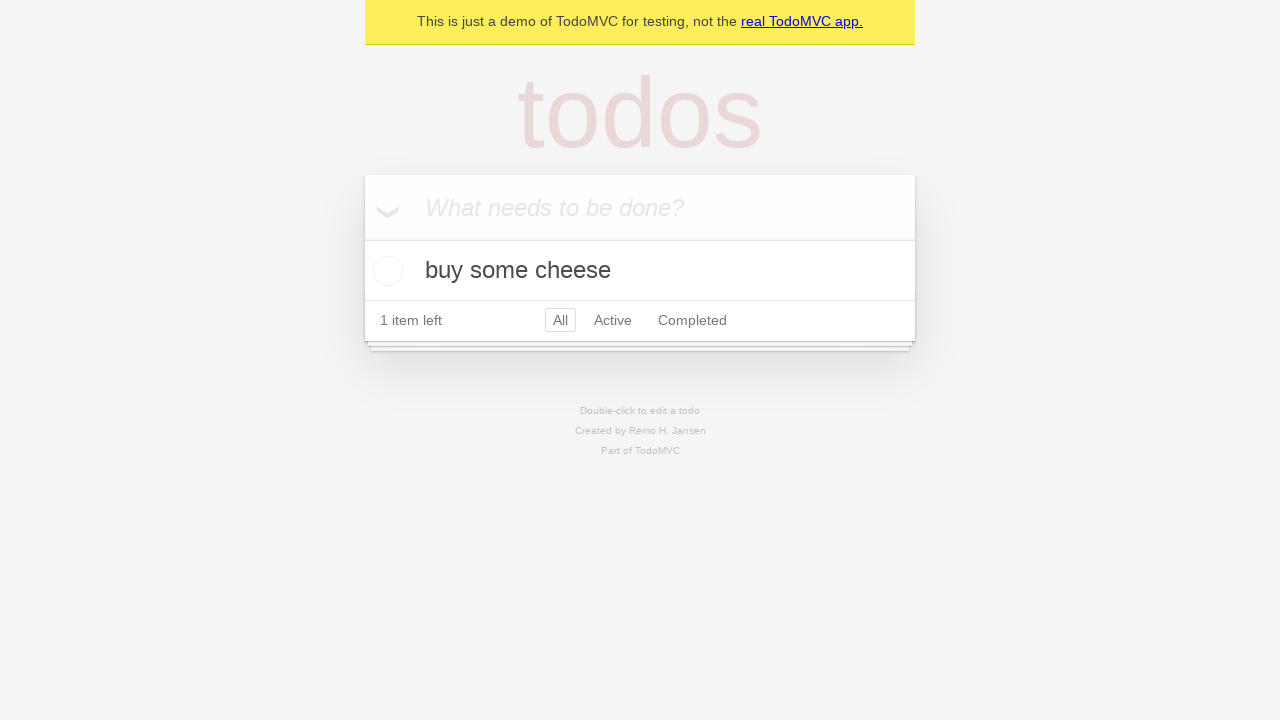

Filled second todo with 'feed the cat' on internal:attr=[placeholder="What needs to be done?"i]
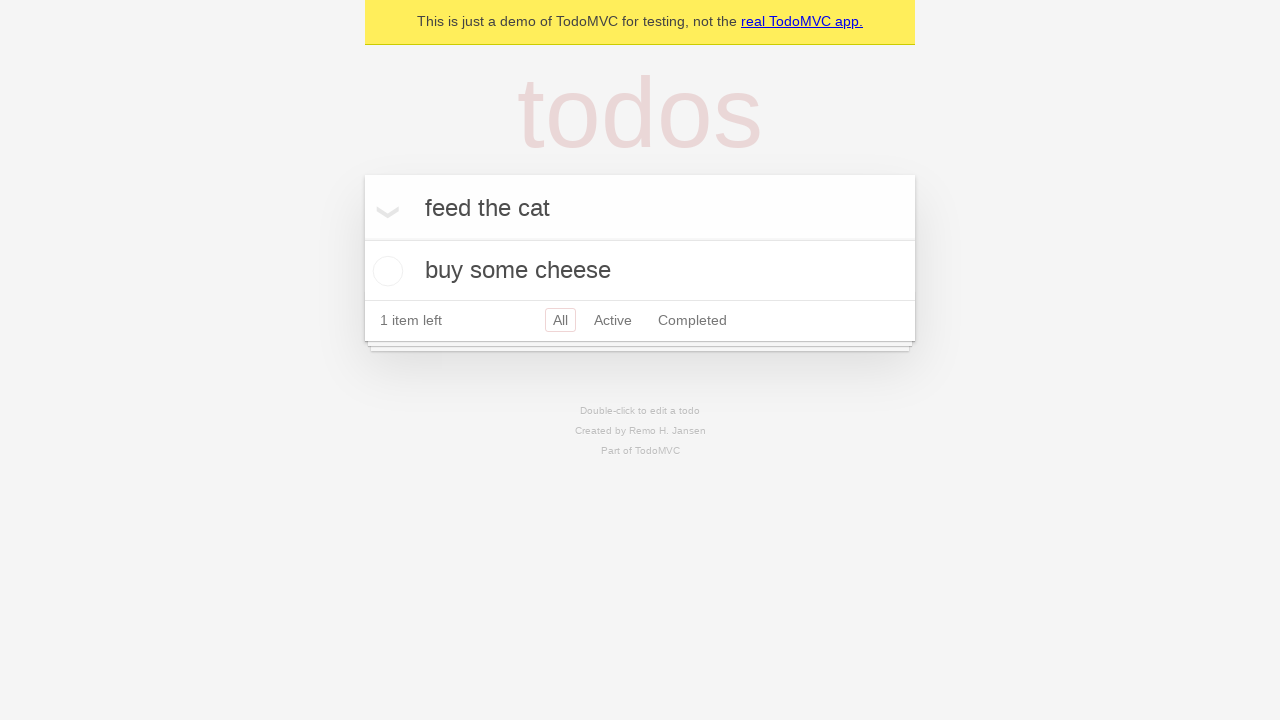

Pressed Enter to create second todo on internal:attr=[placeholder="What needs to be done?"i]
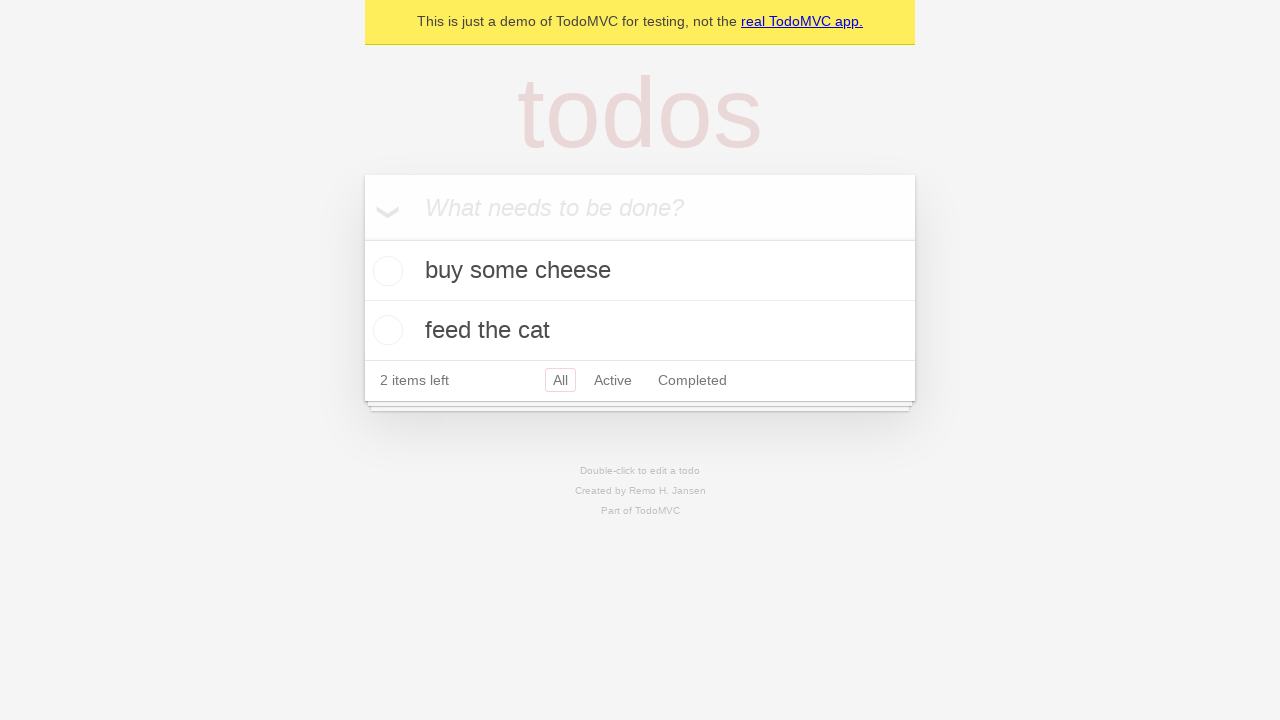

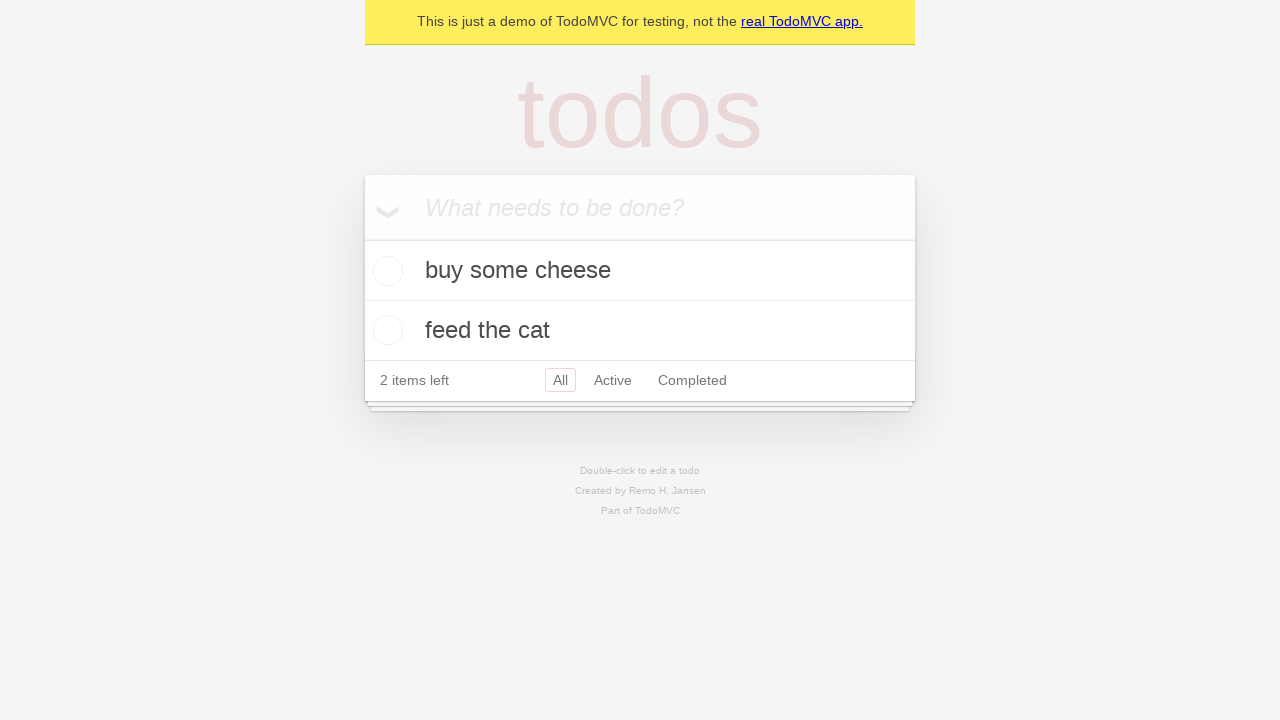